Tests adding multiple elements on the Herokuapp add/remove elements page by clicking Add Element three times

Starting URL: https://the-internet.herokuapp.com/

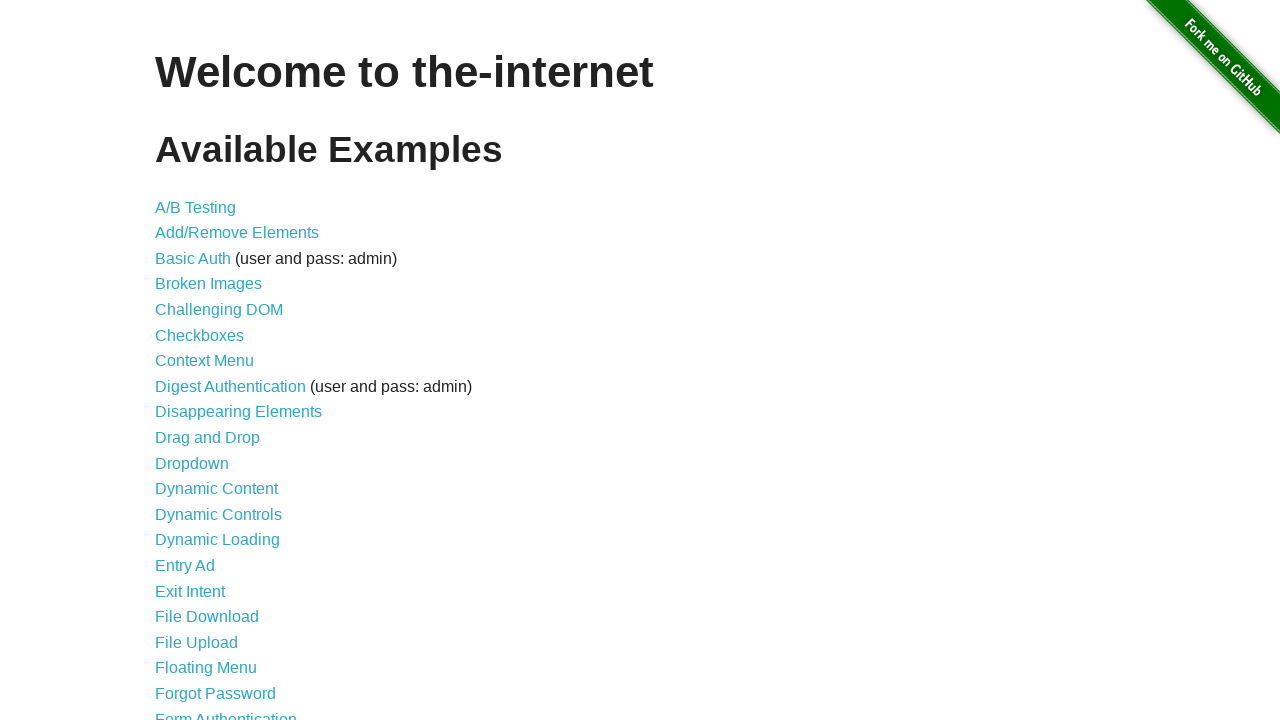

Clicked on Add/Remove Elements link at (237, 233) on a[href='/add_remove_elements/']
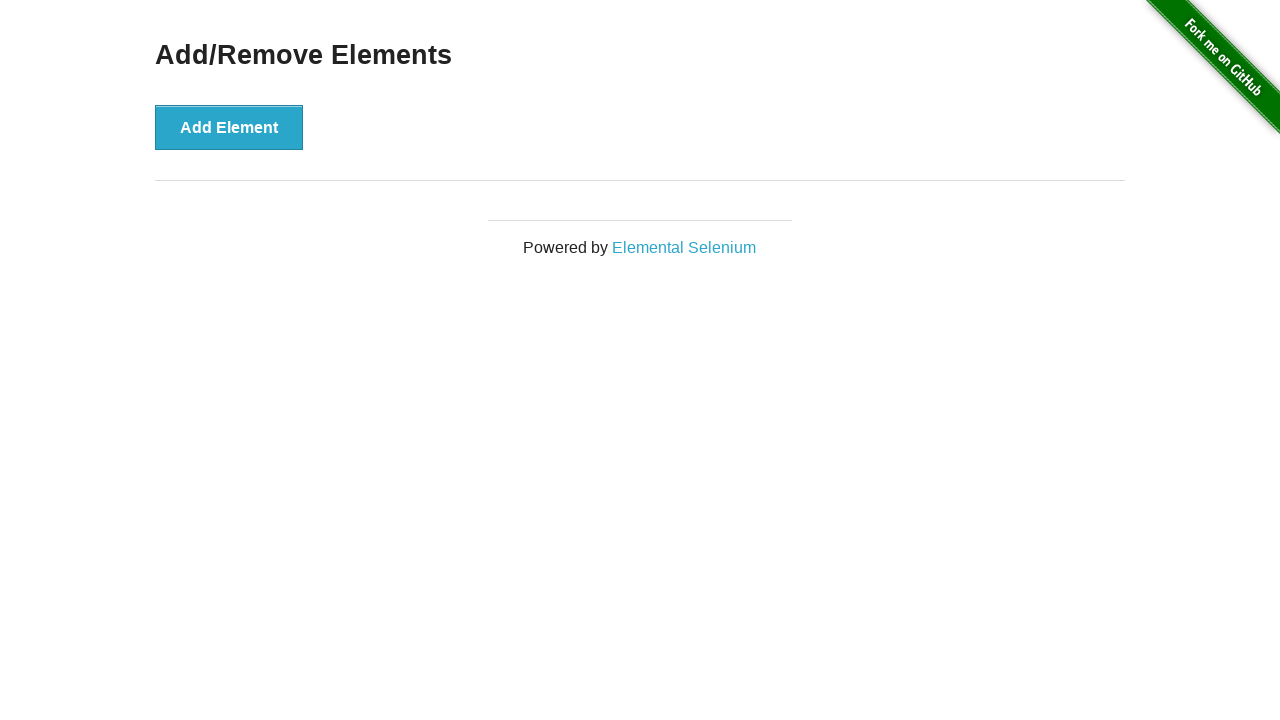

Clicked Add Element button (1st click) at (229, 127) on button[onclick='addElement()']
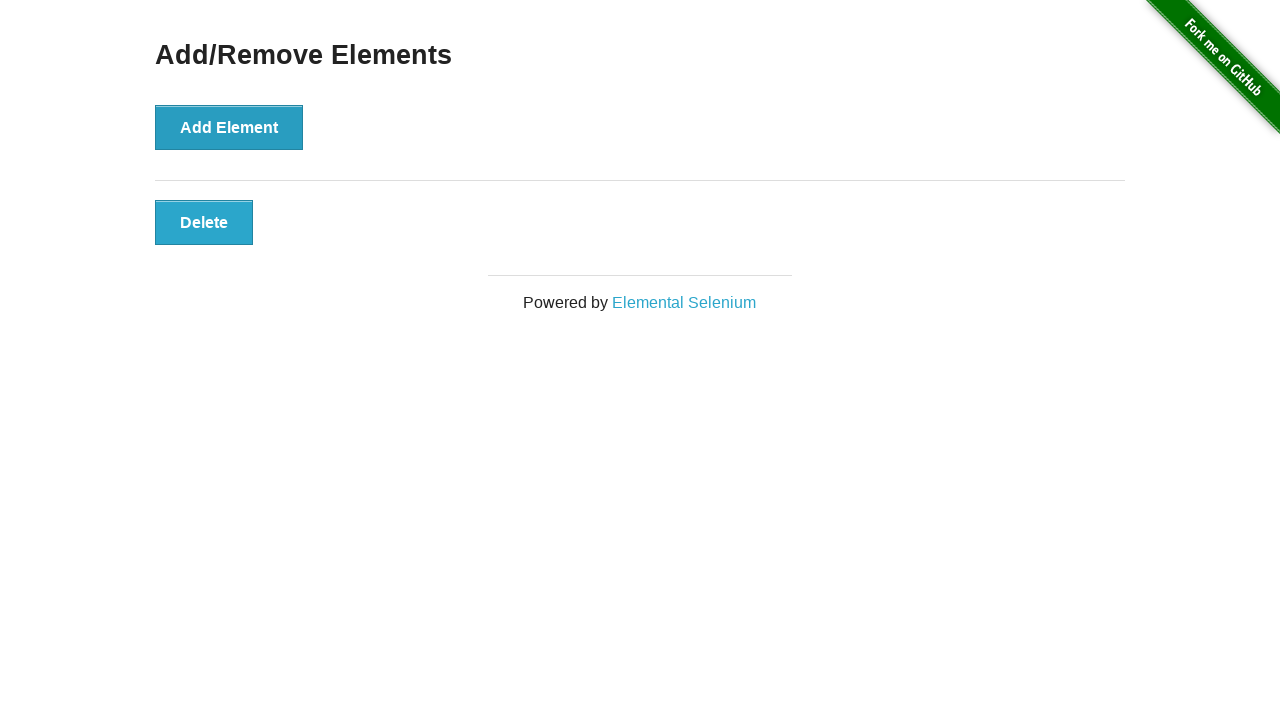

Clicked Add Element button (2nd click) at (229, 127) on button[onclick='addElement()']
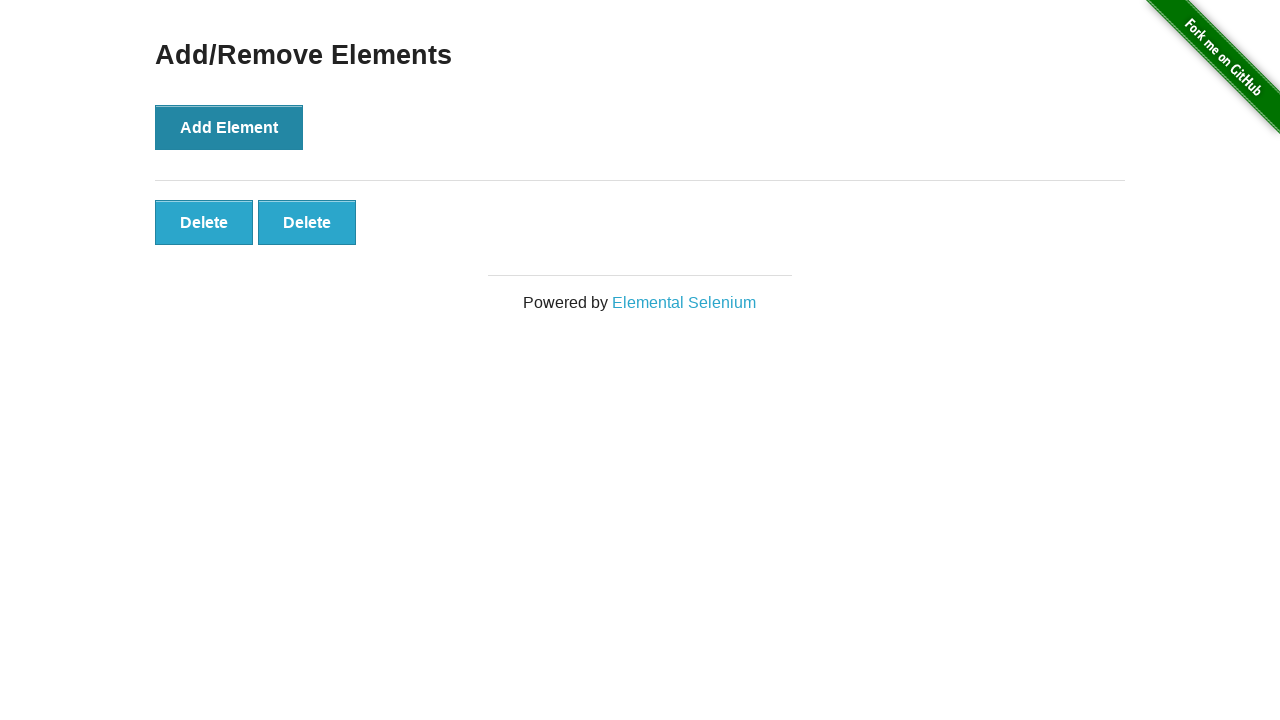

Clicked Add Element button (3rd click) at (229, 127) on button[onclick='addElement()']
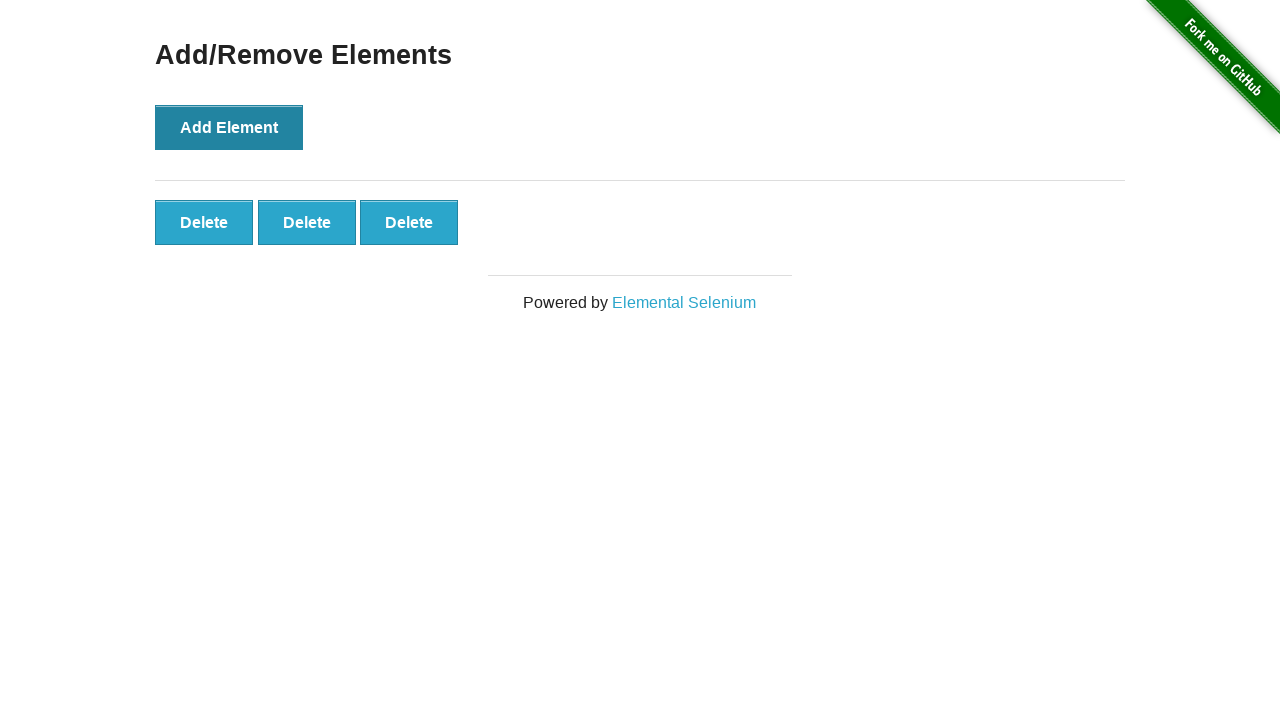

Verified three elements were added by waiting for the third element
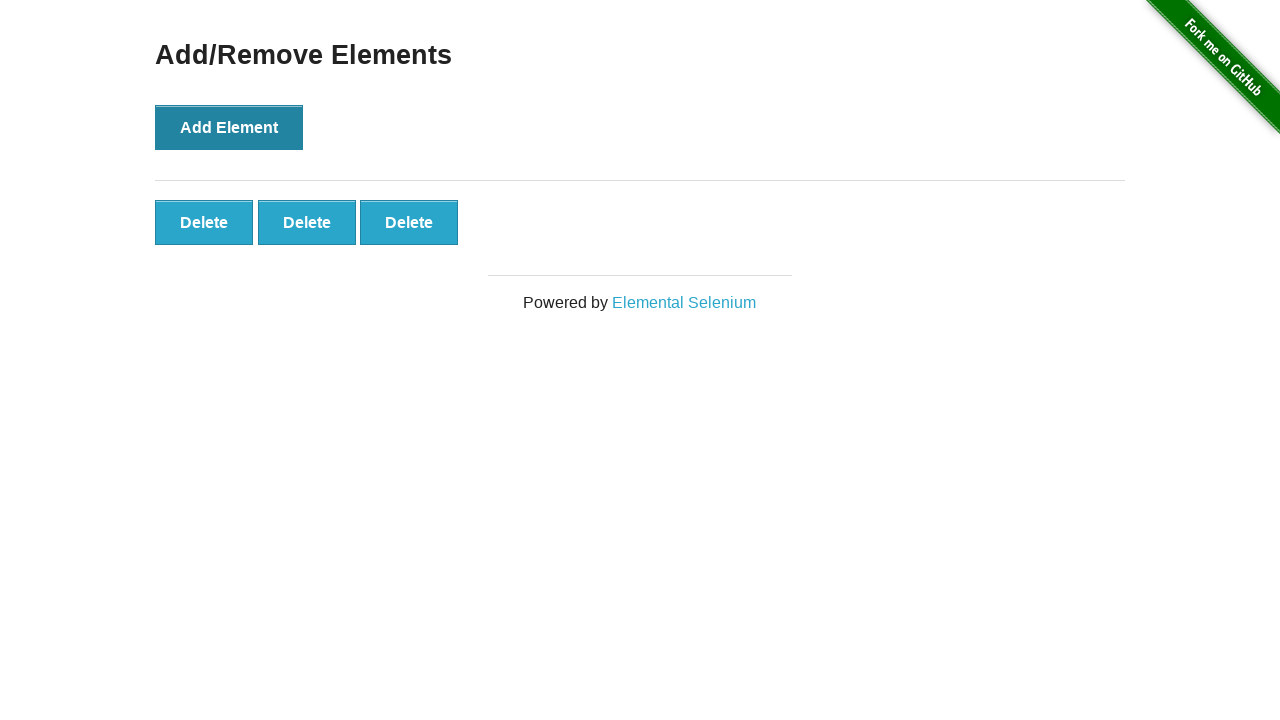

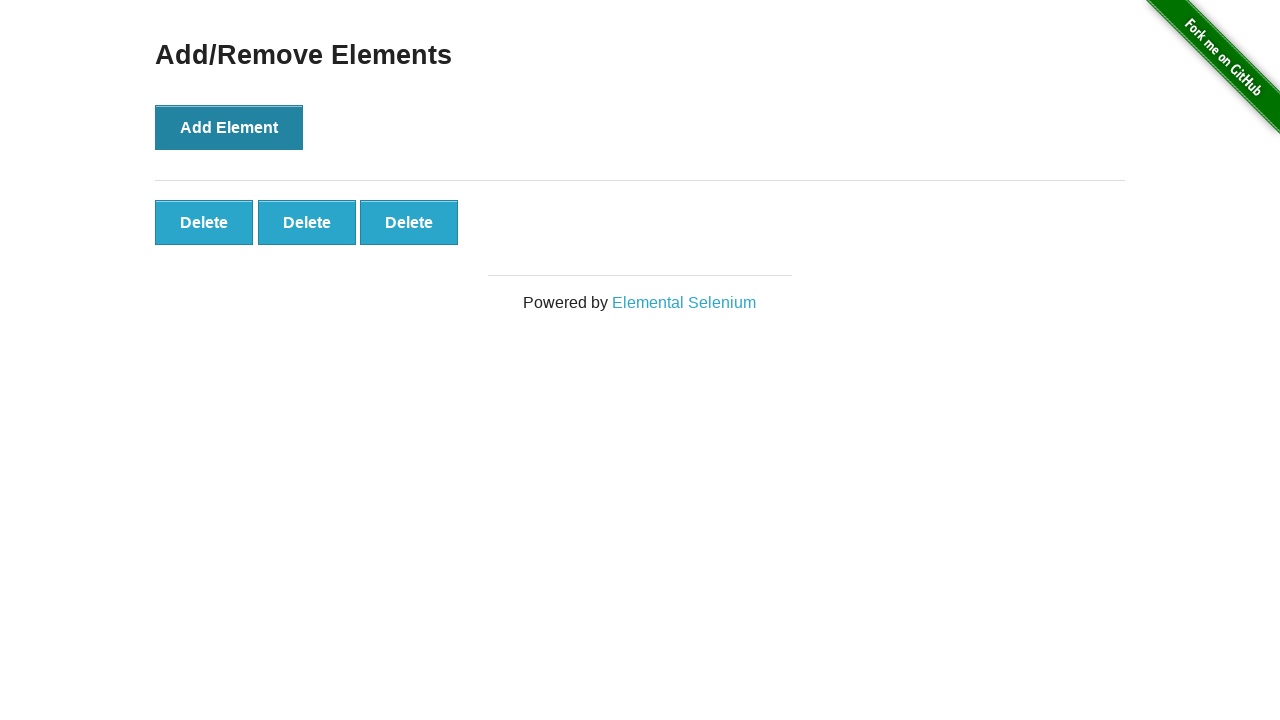